Tests the Vimeo video downloader form by entering a video URL into the input field

Starting URL: https://www.savethevideo.com/vimeo-downloader

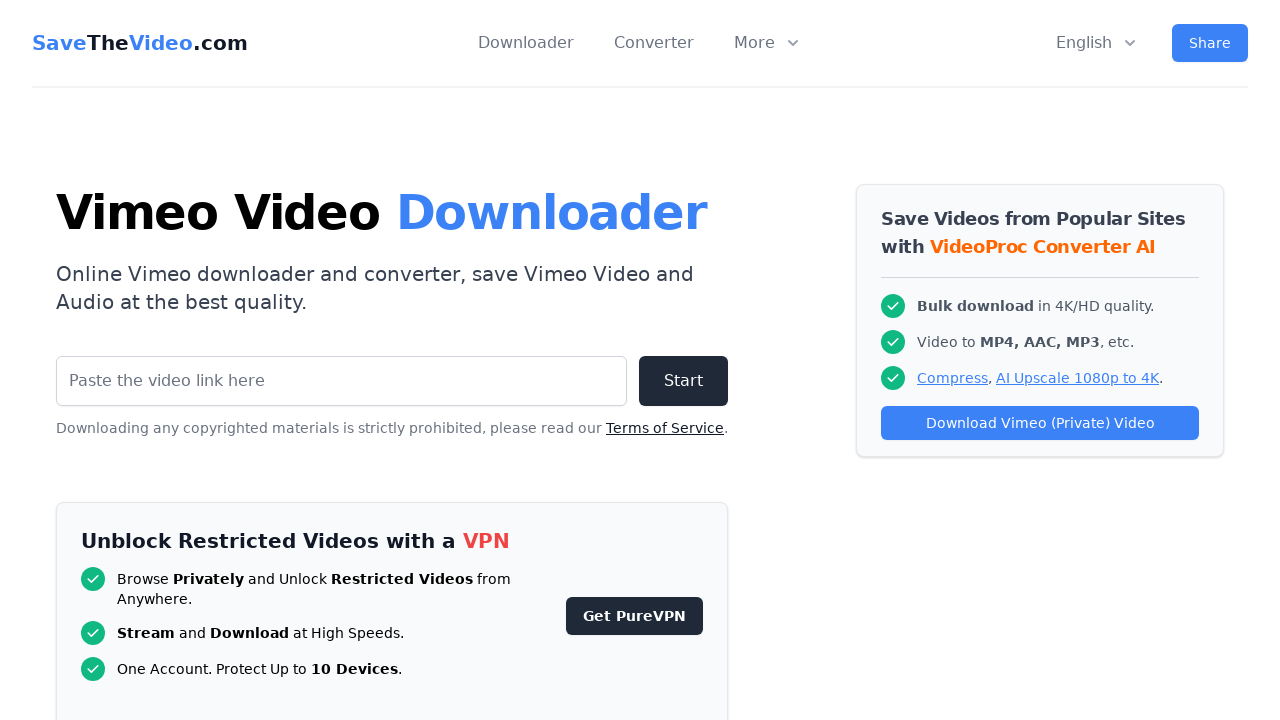

Navigated to Vimeo downloader page
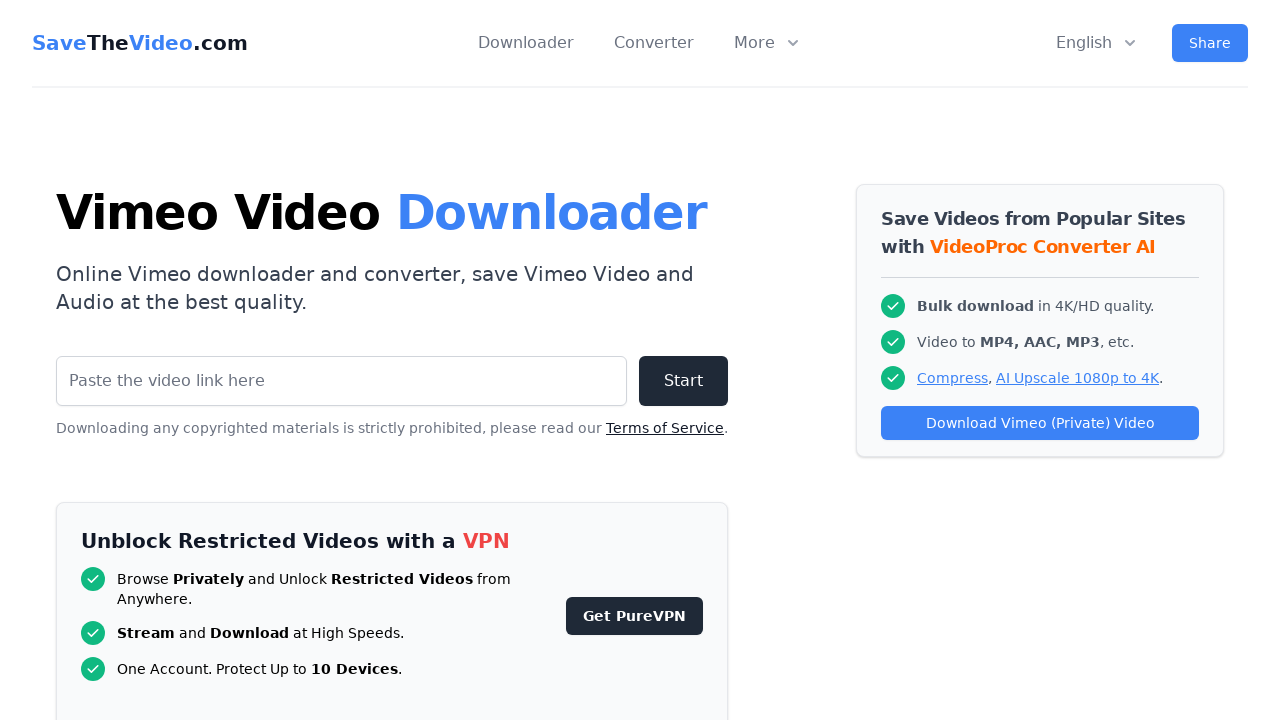

Filled URL input field with sample Vimeo video URL on #url
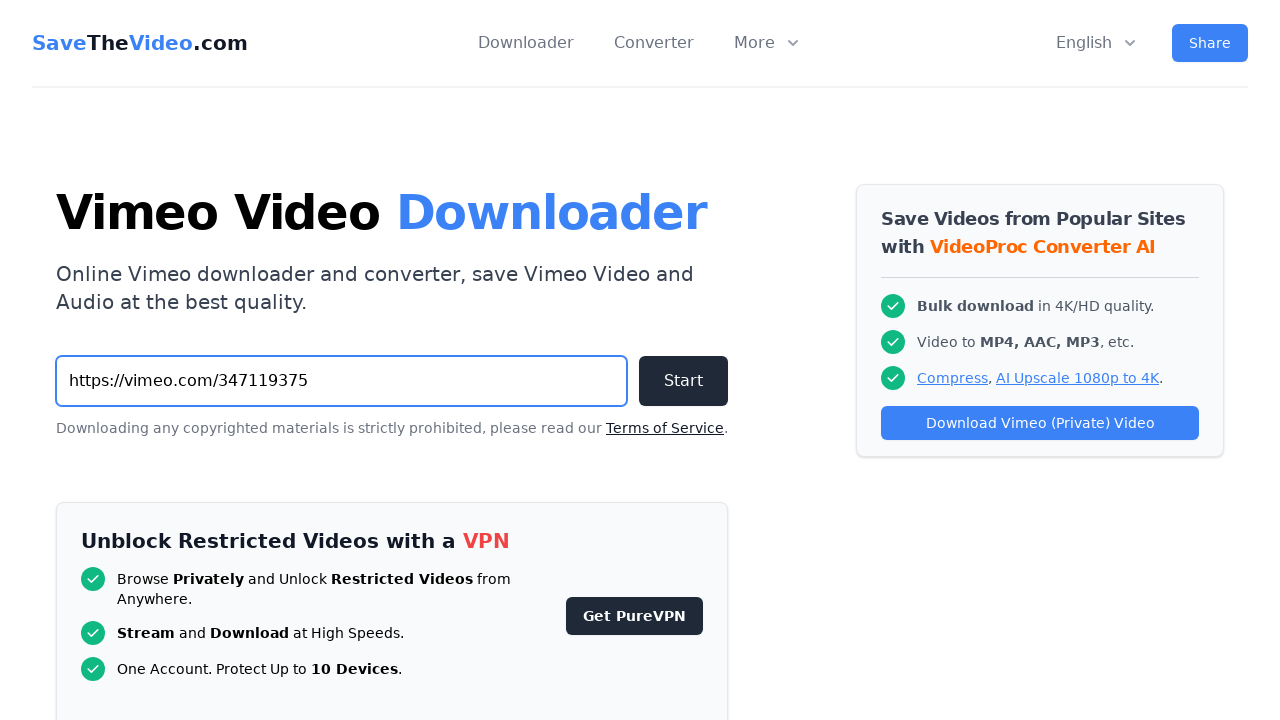

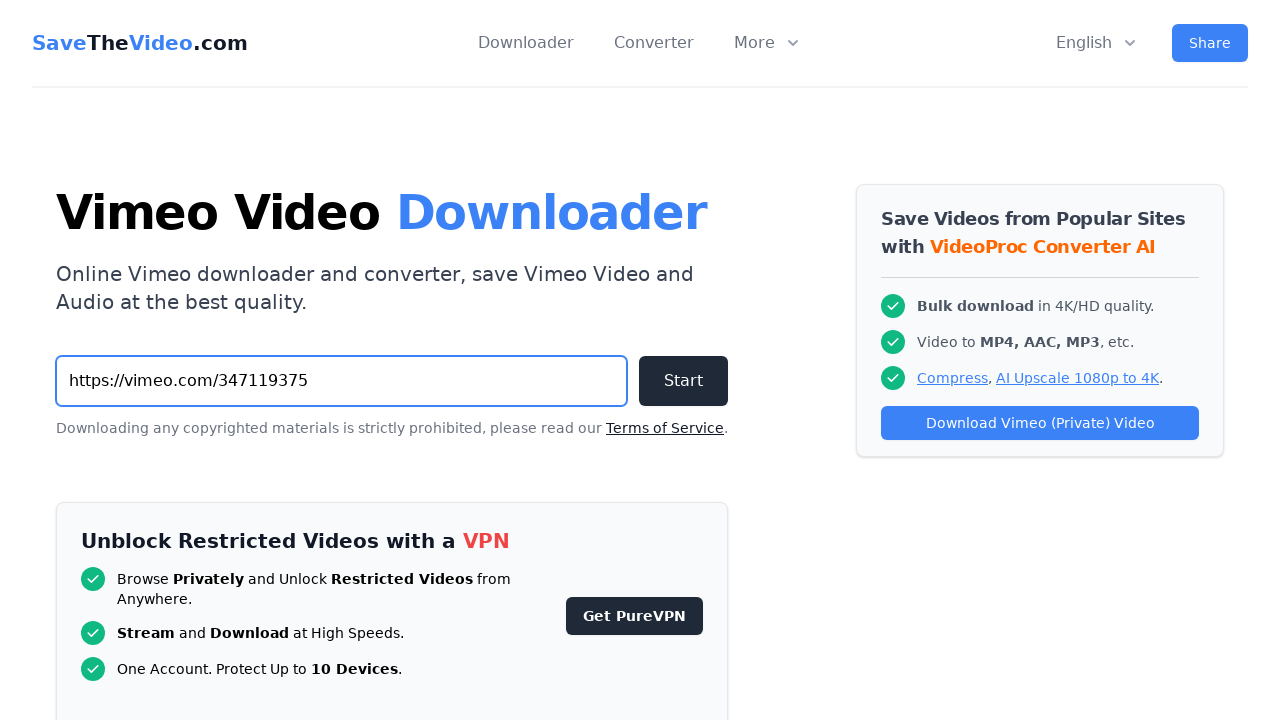